Tests file download functionality by clicking on a file link and verifying the download

Starting URL: https://the-internet.herokuapp.com/download

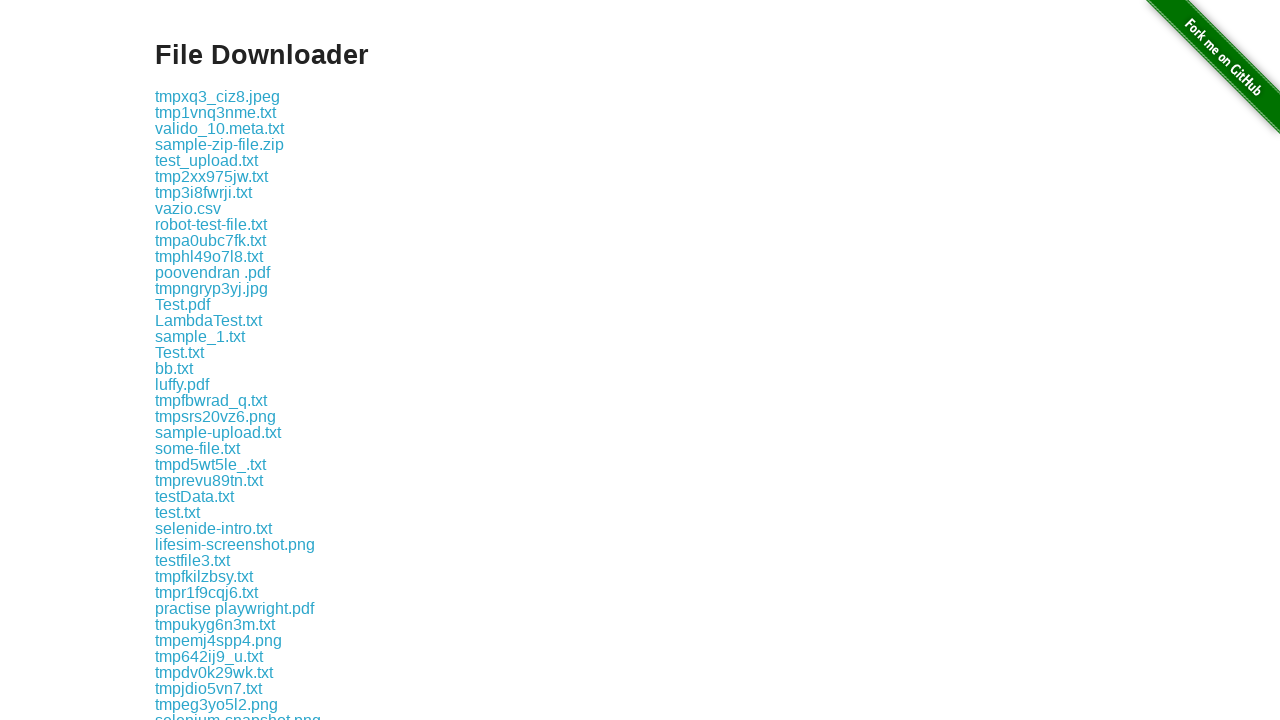

Clicked on 'some-file.txt' link to initiate download at (198, 448) on xpath=//a[text()='some-file.txt']
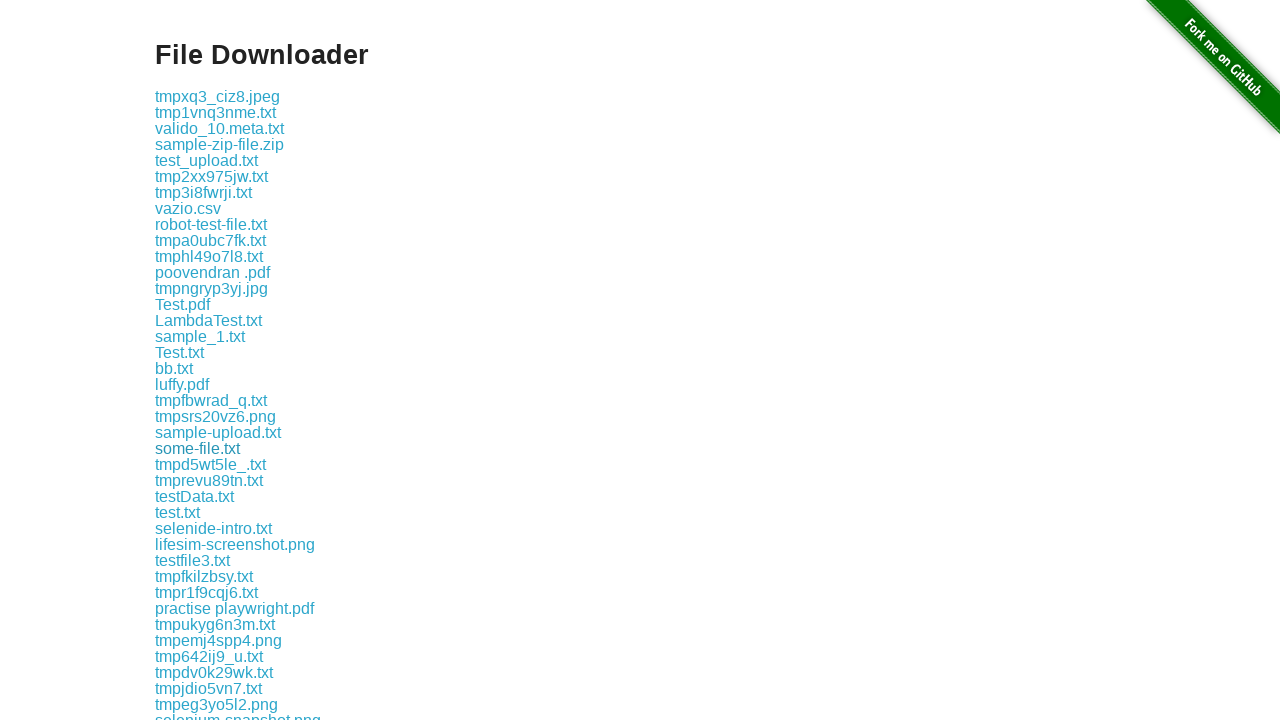

Waited 2 seconds for download to complete
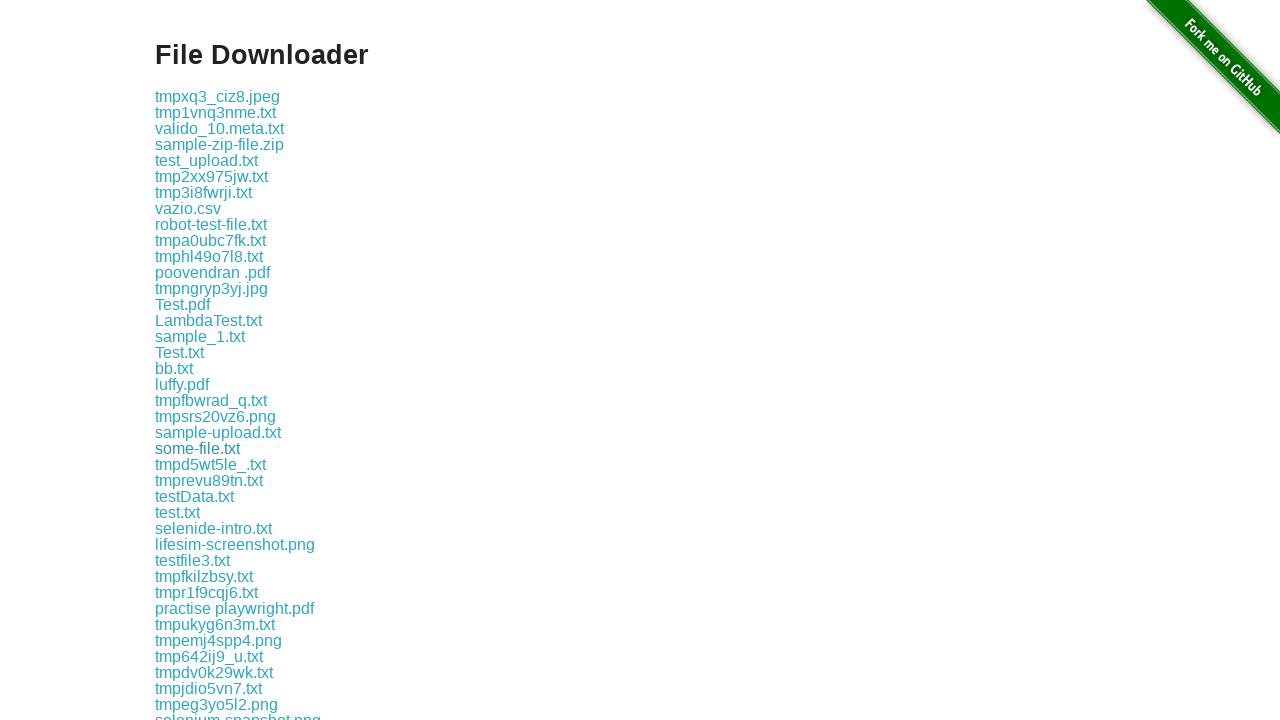

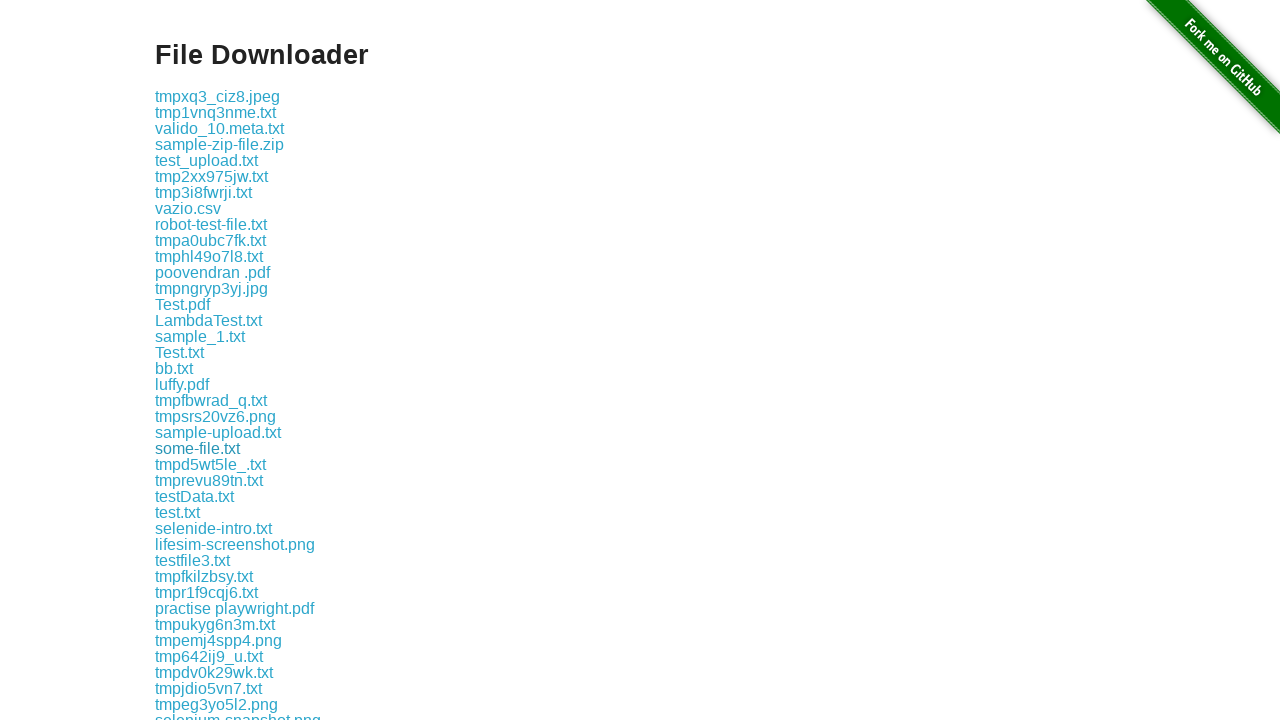